Tests autosuggest dropdown functionality by typing partial country name and selecting Sweden from the suggestions

Starting URL: https://rahulshettyacademy.com/dropdownsPractise/

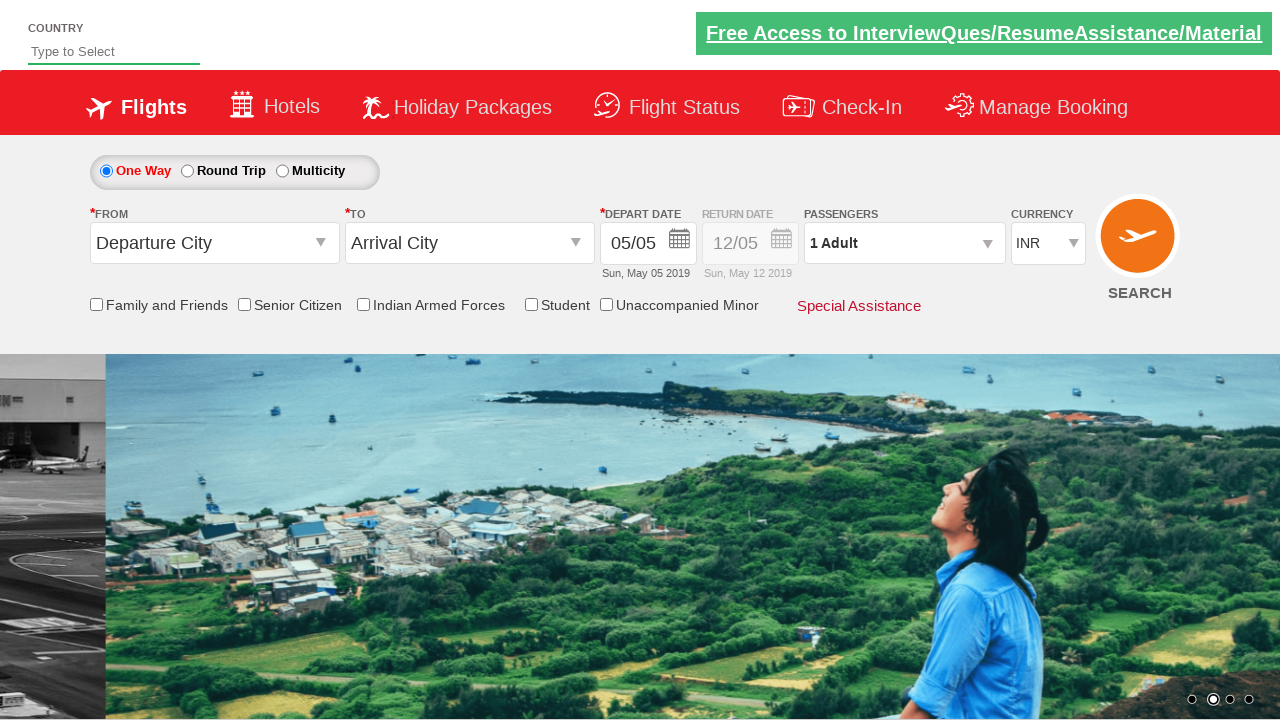

Typed 'sw' in autosuggest field to search for countries on #autosuggest
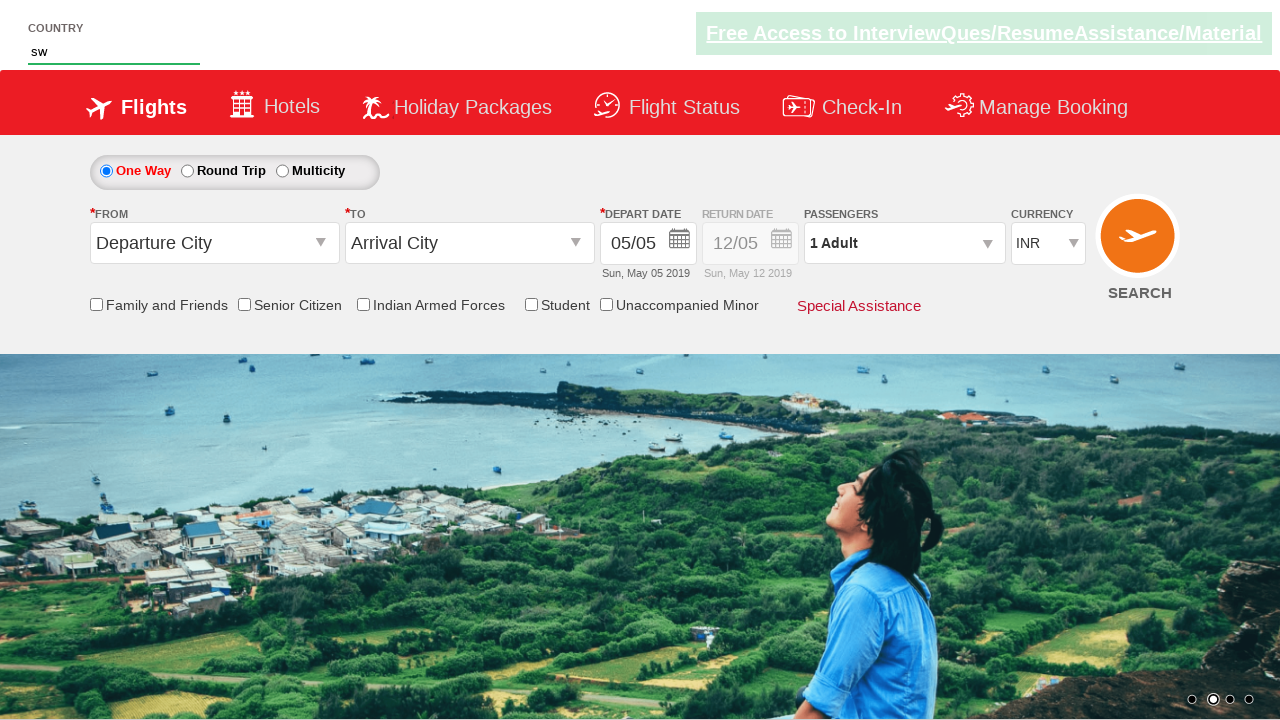

Autosuggest dropdown suggestions appeared
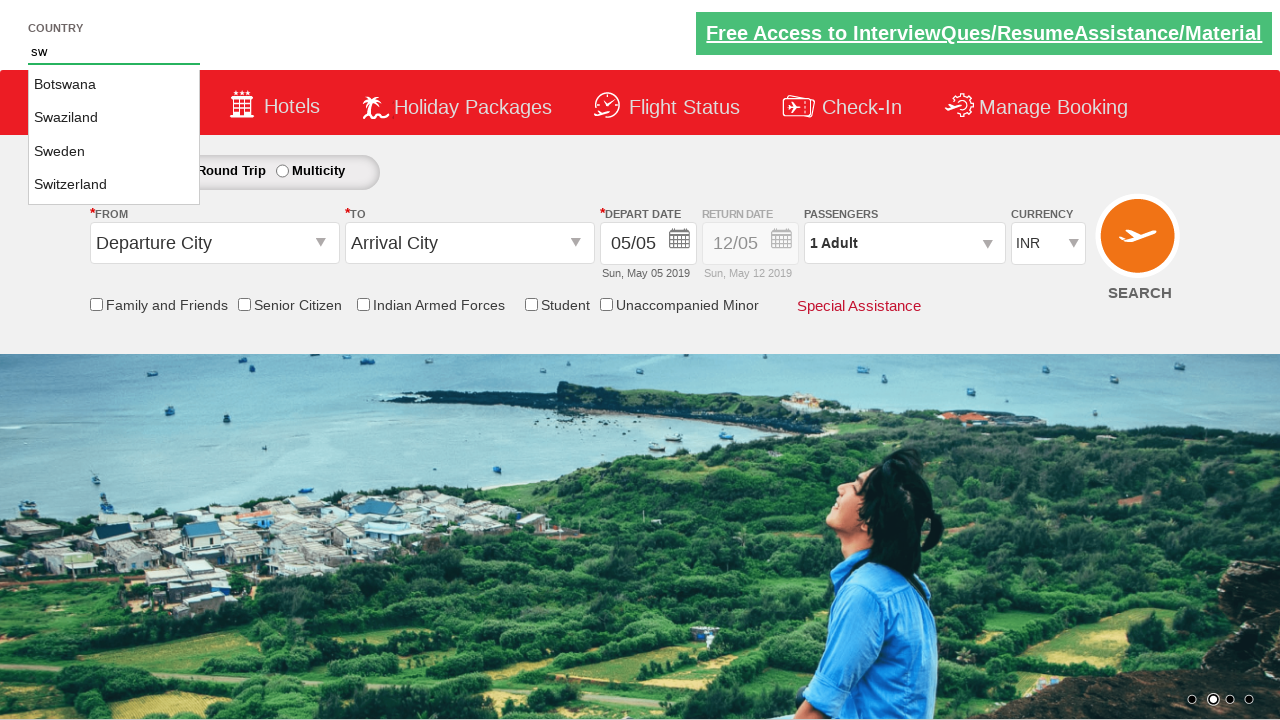

Retrieved all country suggestions from dropdown
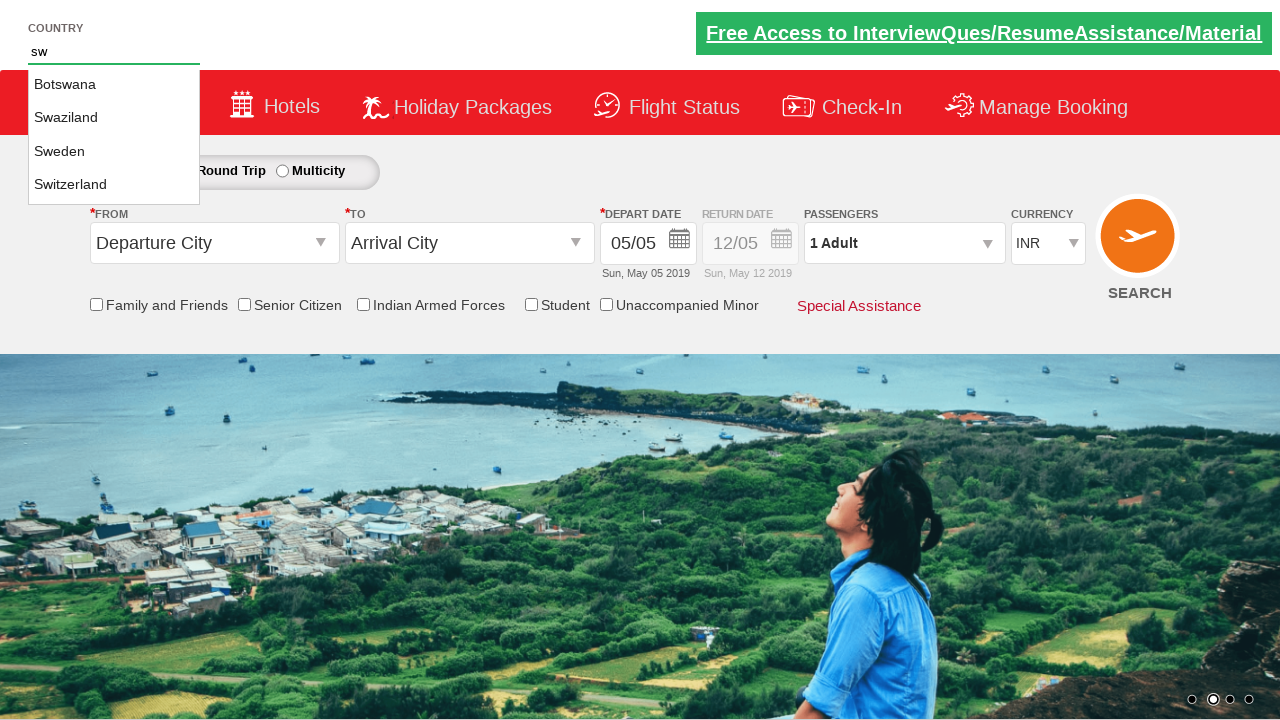

Clicked on 'Sweden' from the autosuggest dropdown at (114, 152) on xpath=//li[@class='ui-menu-item']//a >> nth=2
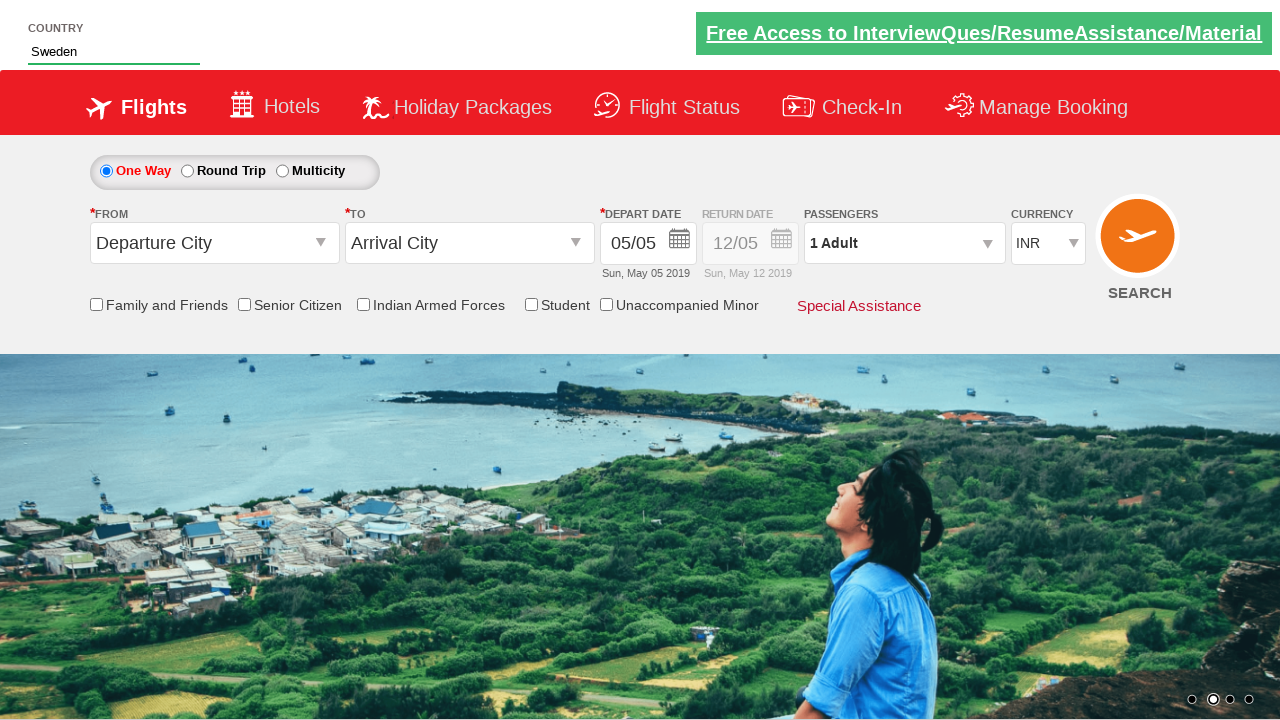

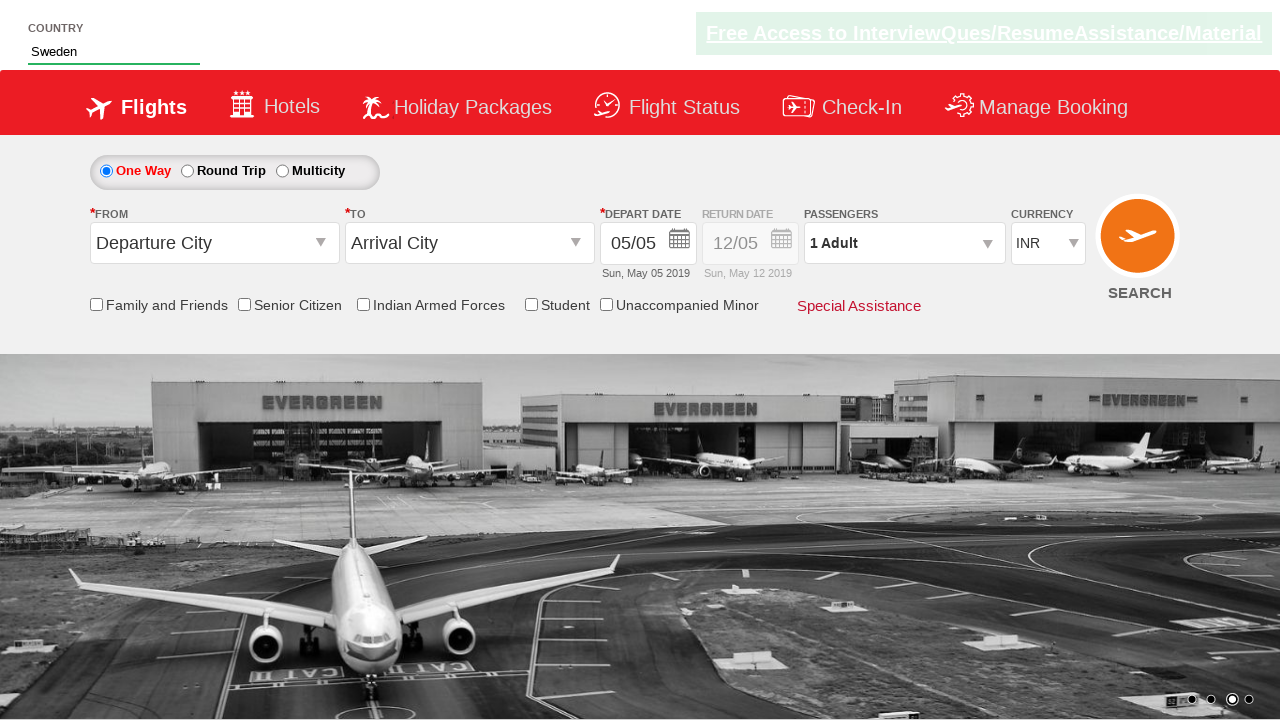